Tests scrolling functionality by progressively scrolling down the page in increments

Starting URL: https://the-internet.herokuapp.com/

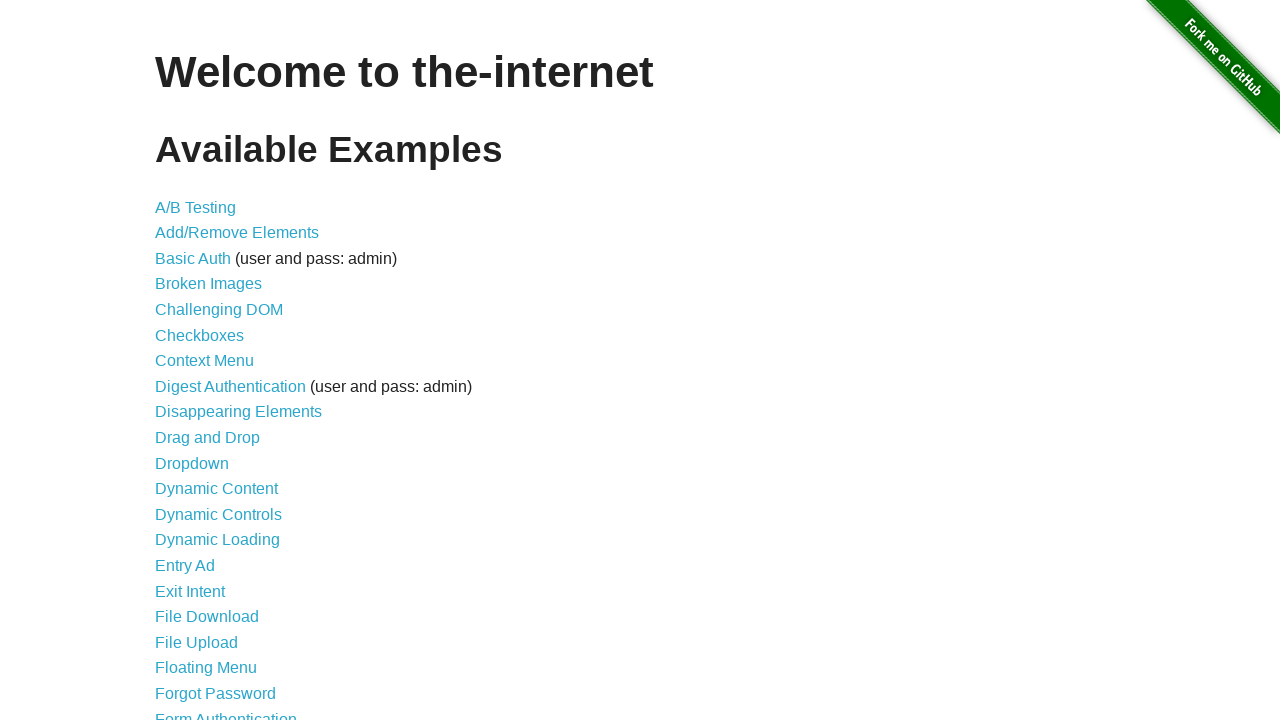

Scrolled down by 0 pixels
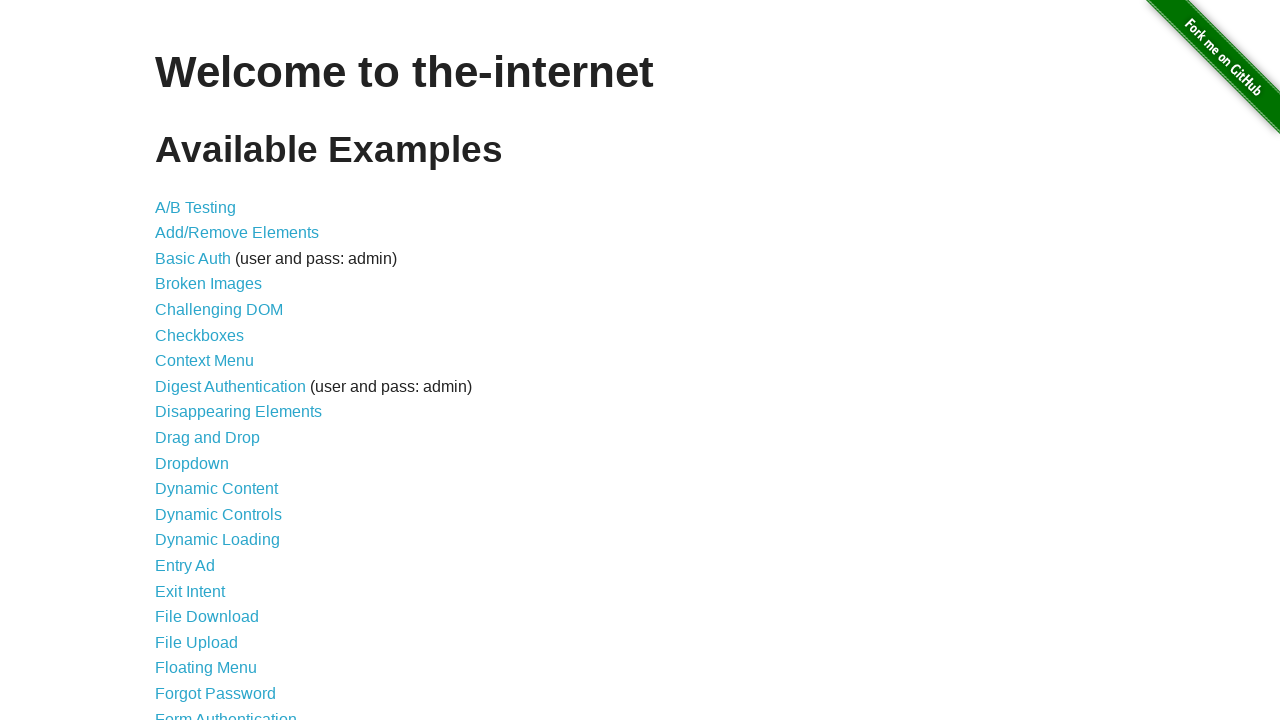

Retrieved current scroll position: 0 pixels
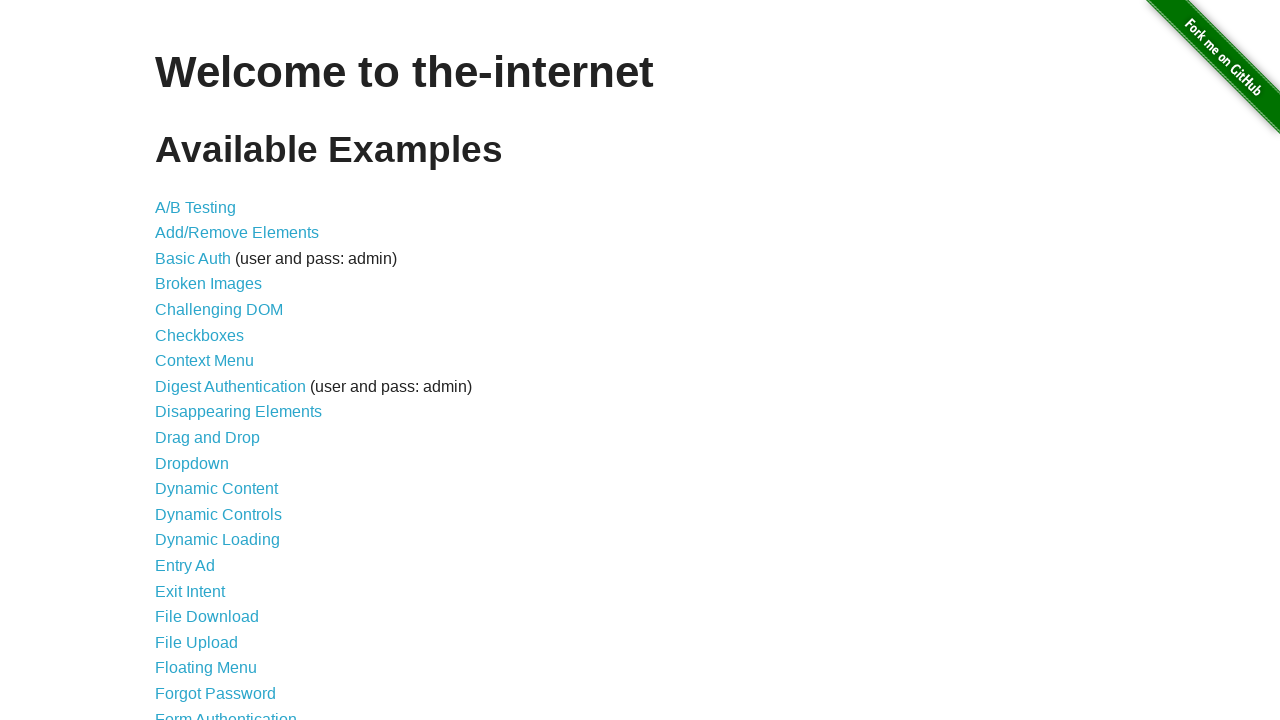

Waited 2000ms between scrolls
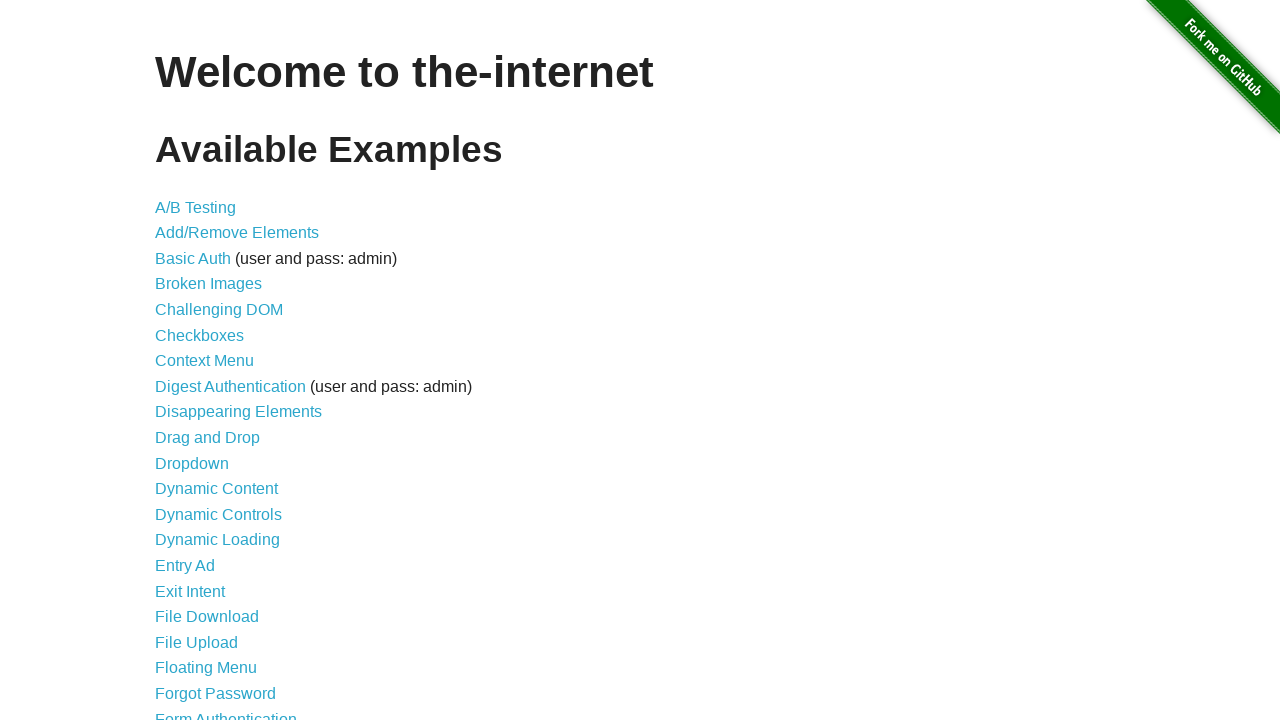

Scrolled down by 10 pixels
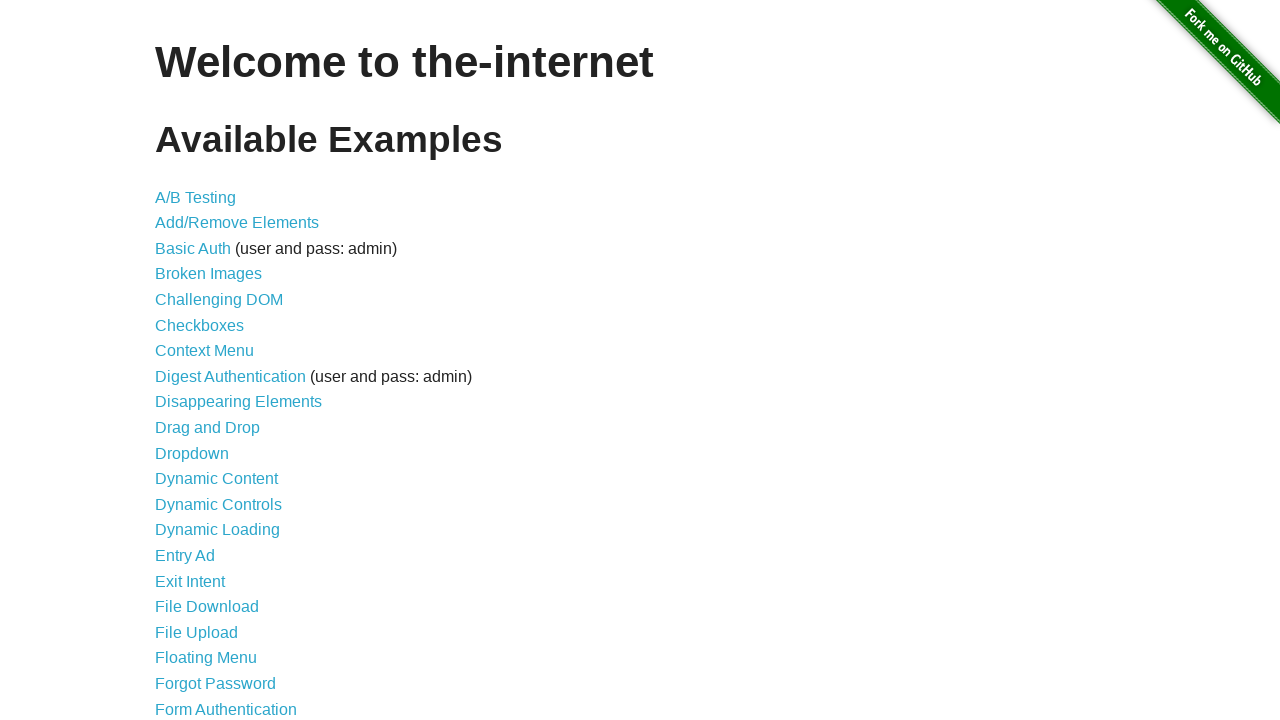

Retrieved current scroll position: 10 pixels
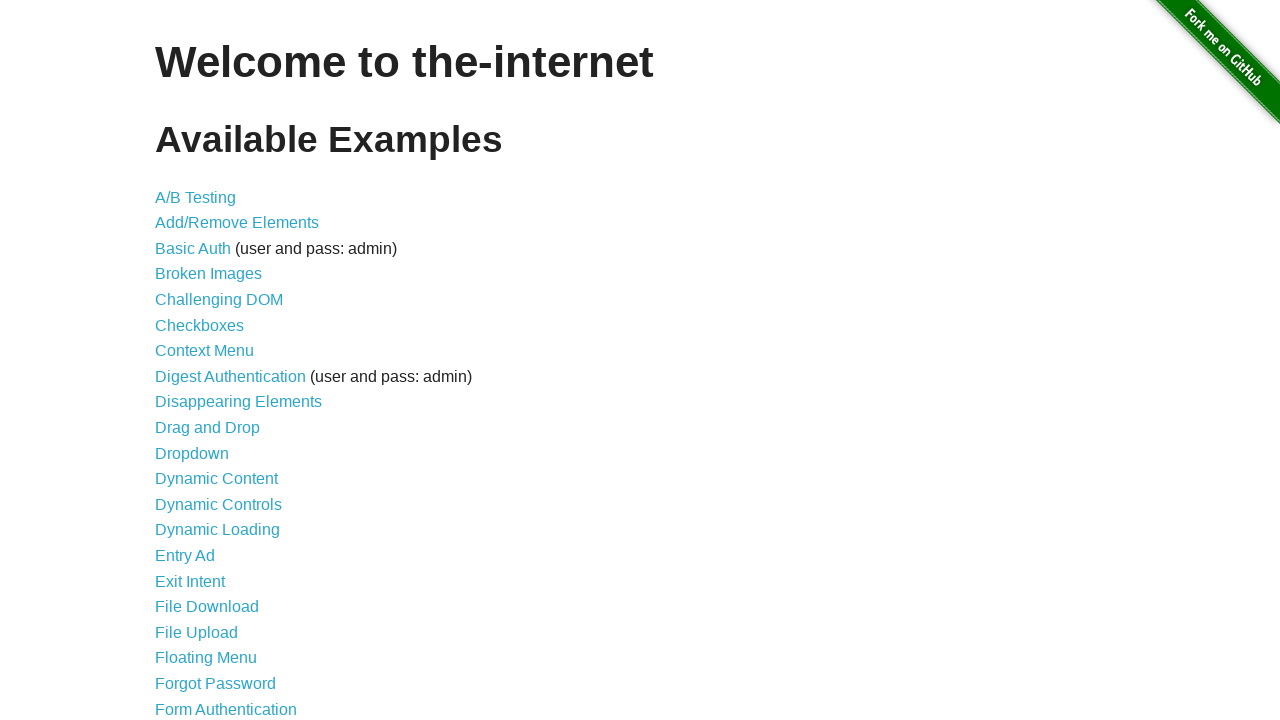

Waited 2000ms between scrolls
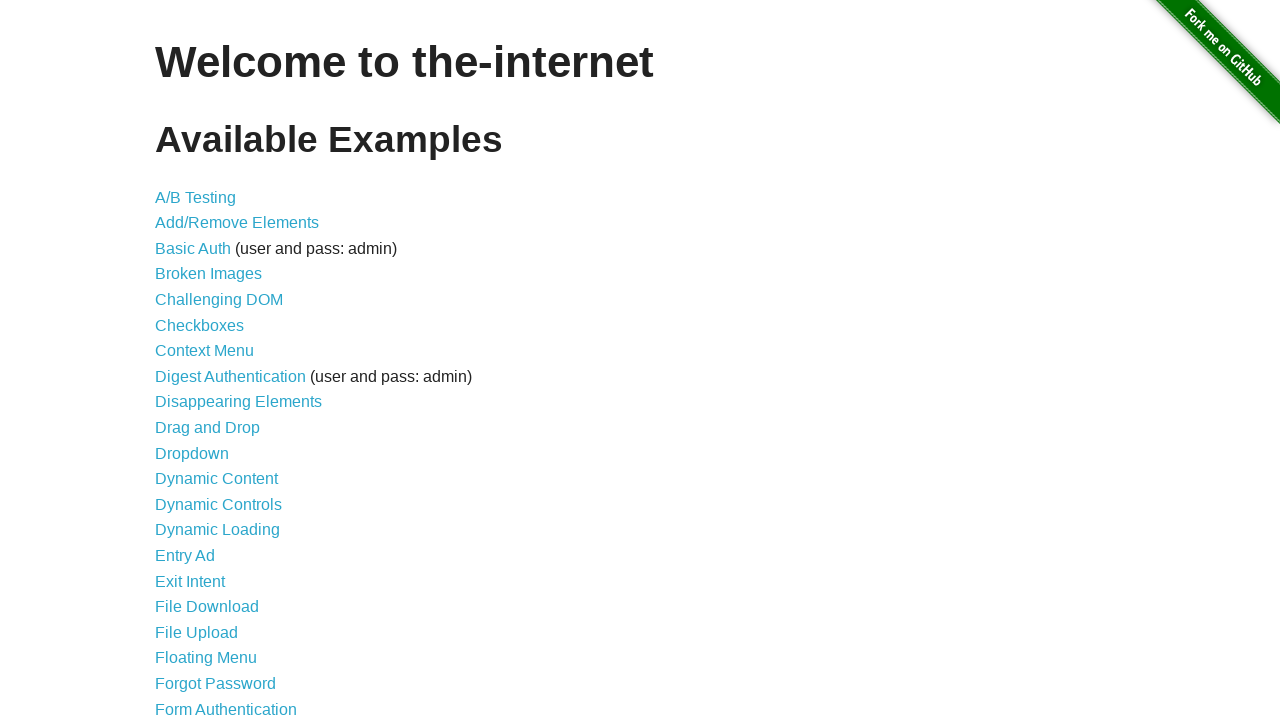

Scrolled down by 20 pixels
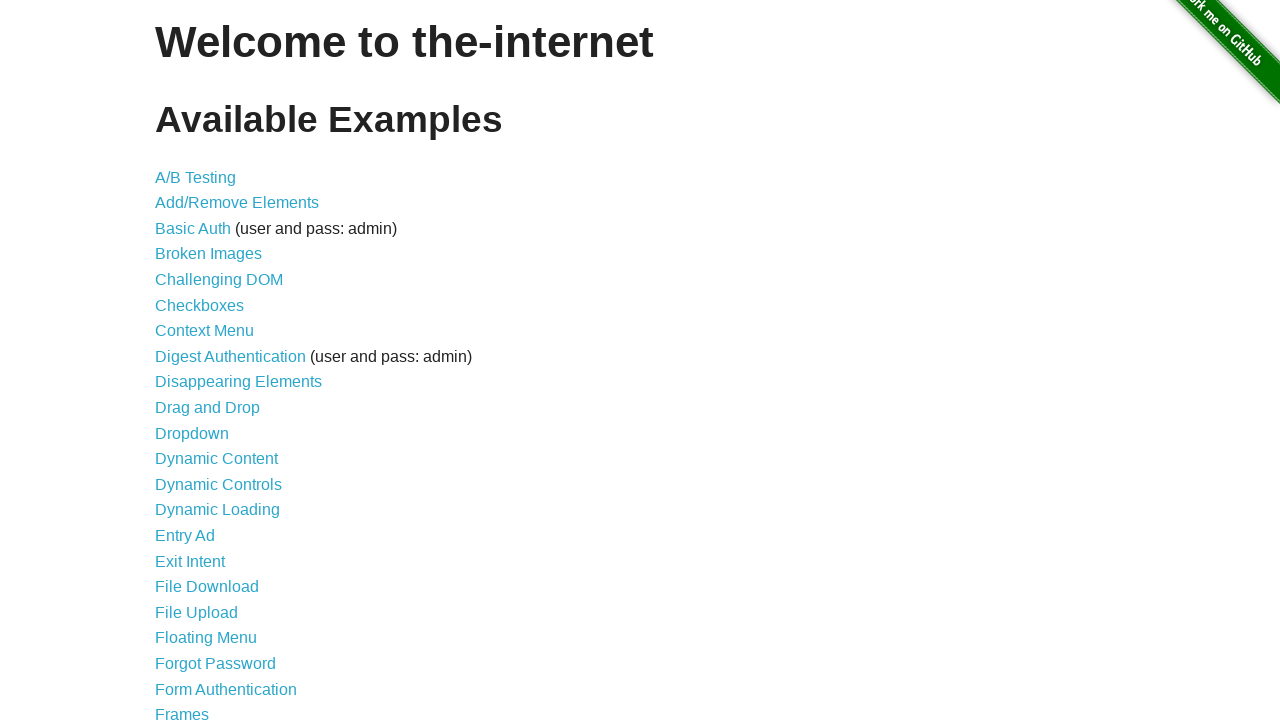

Retrieved current scroll position: 30 pixels
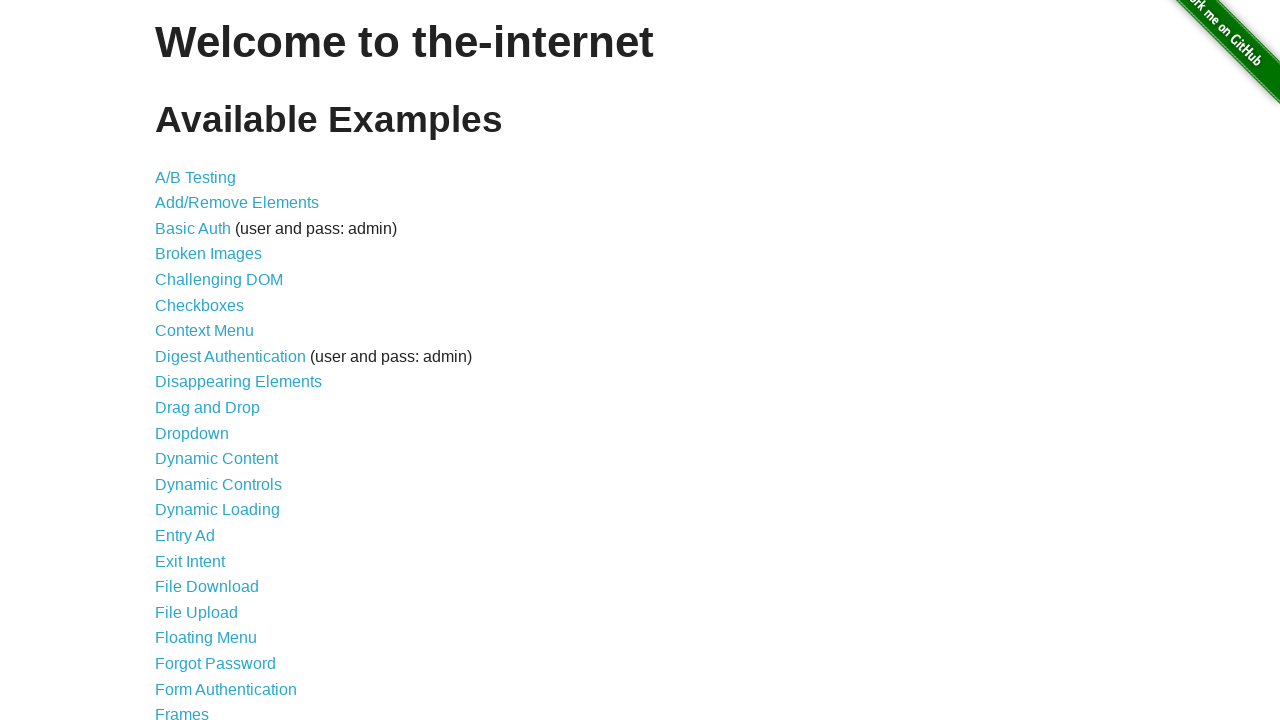

Waited 2000ms between scrolls
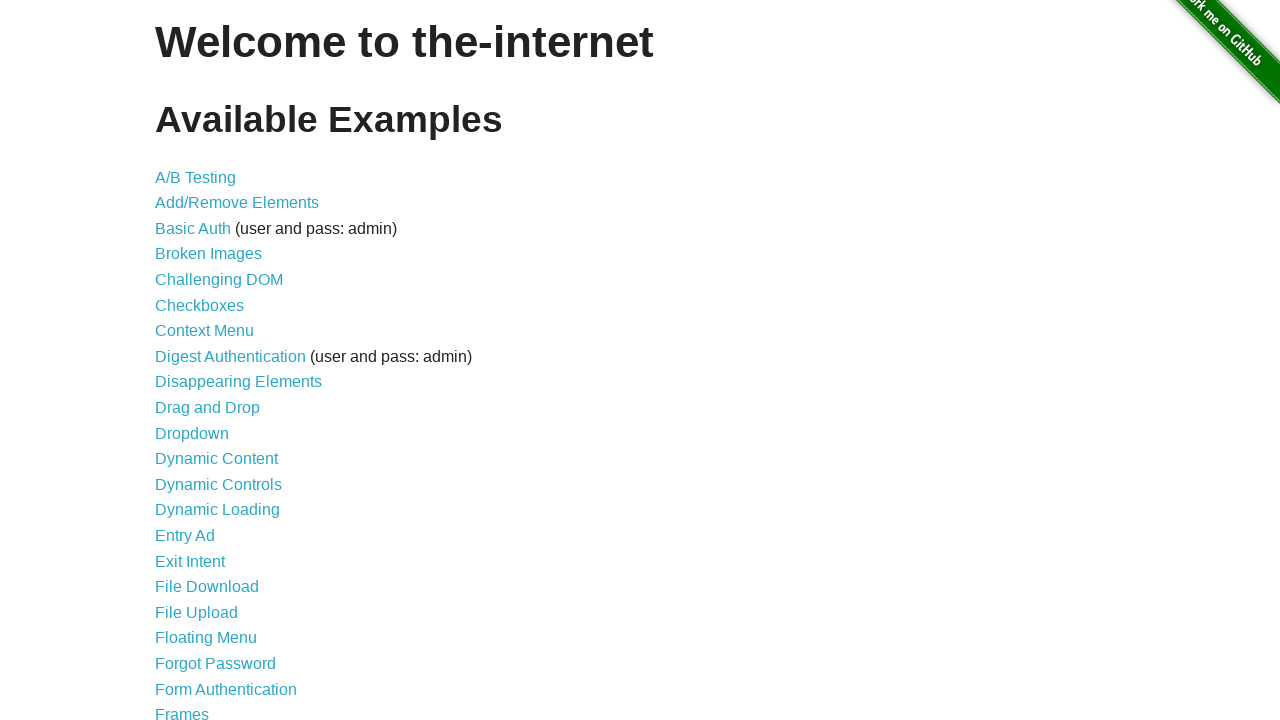

Scrolled down by 30 pixels
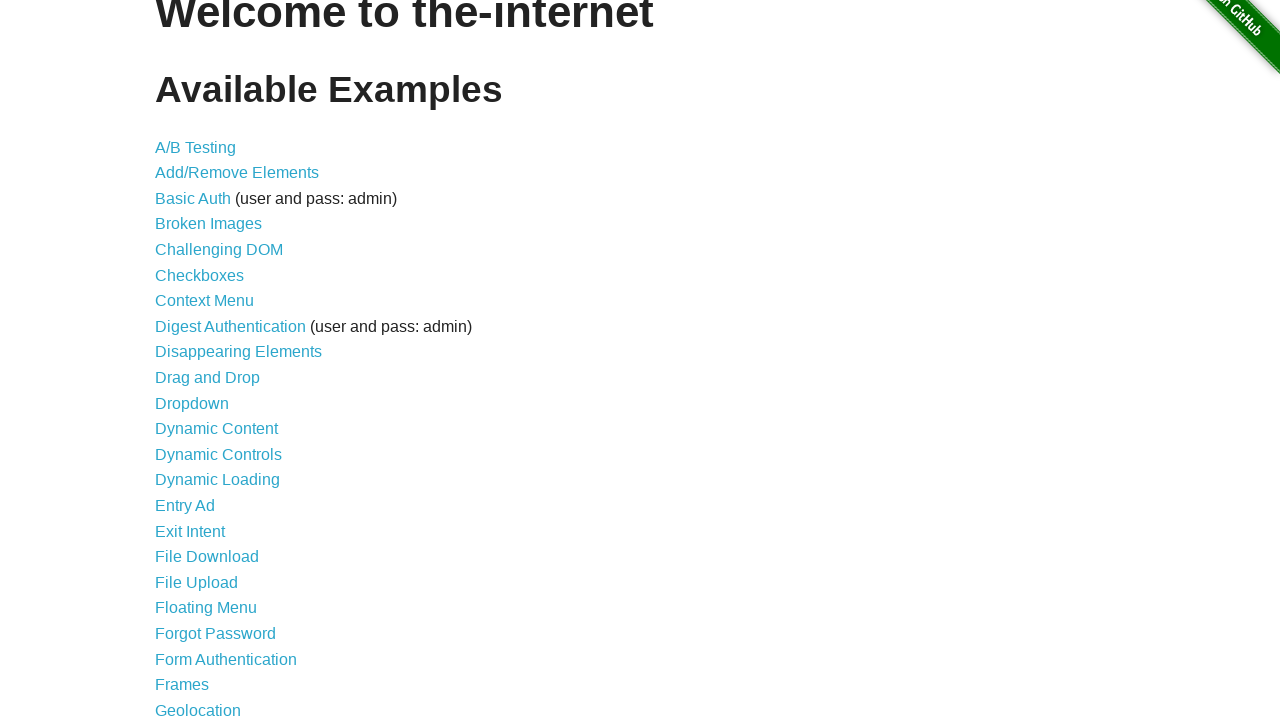

Retrieved current scroll position: 60 pixels
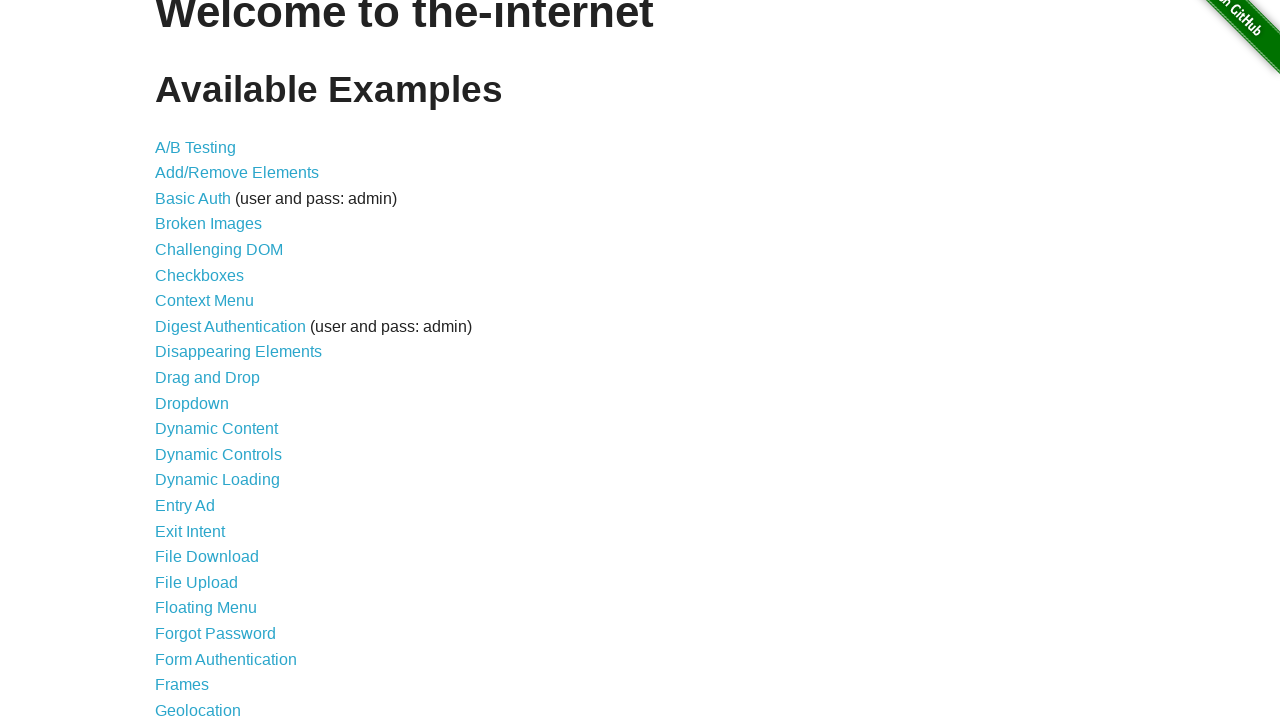

Waited 2000ms between scrolls
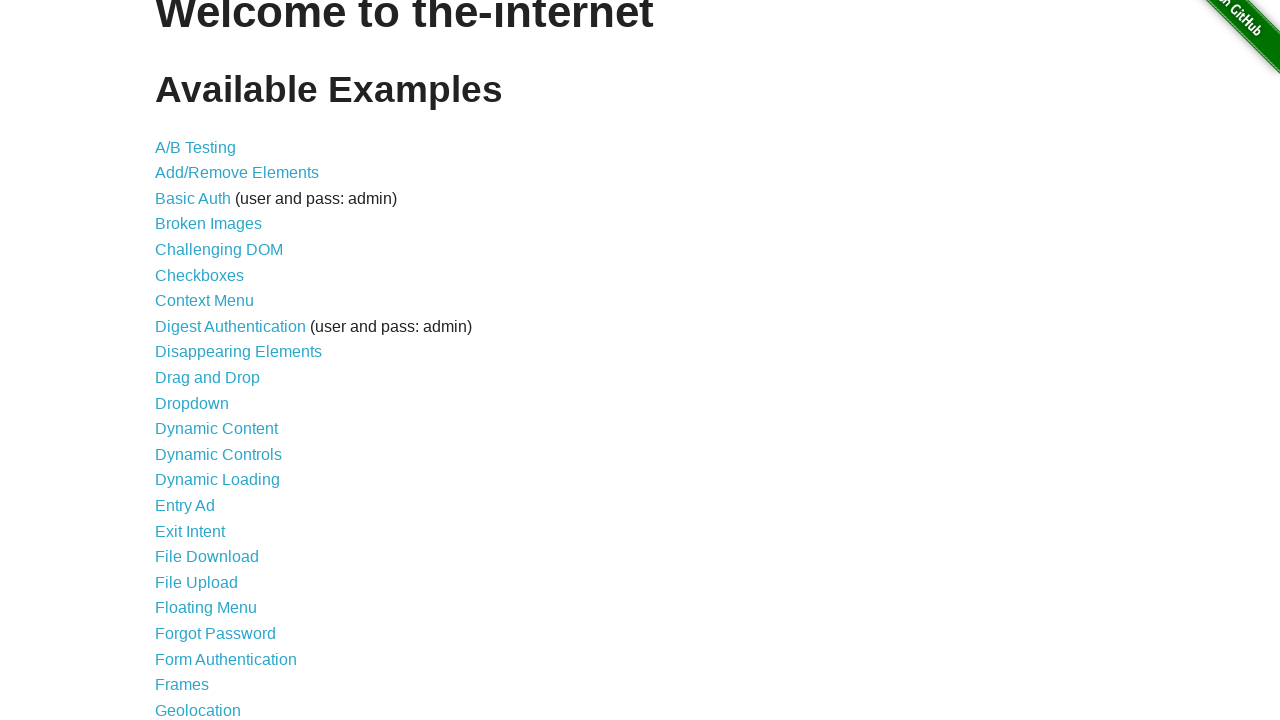

Scrolled down by 40 pixels
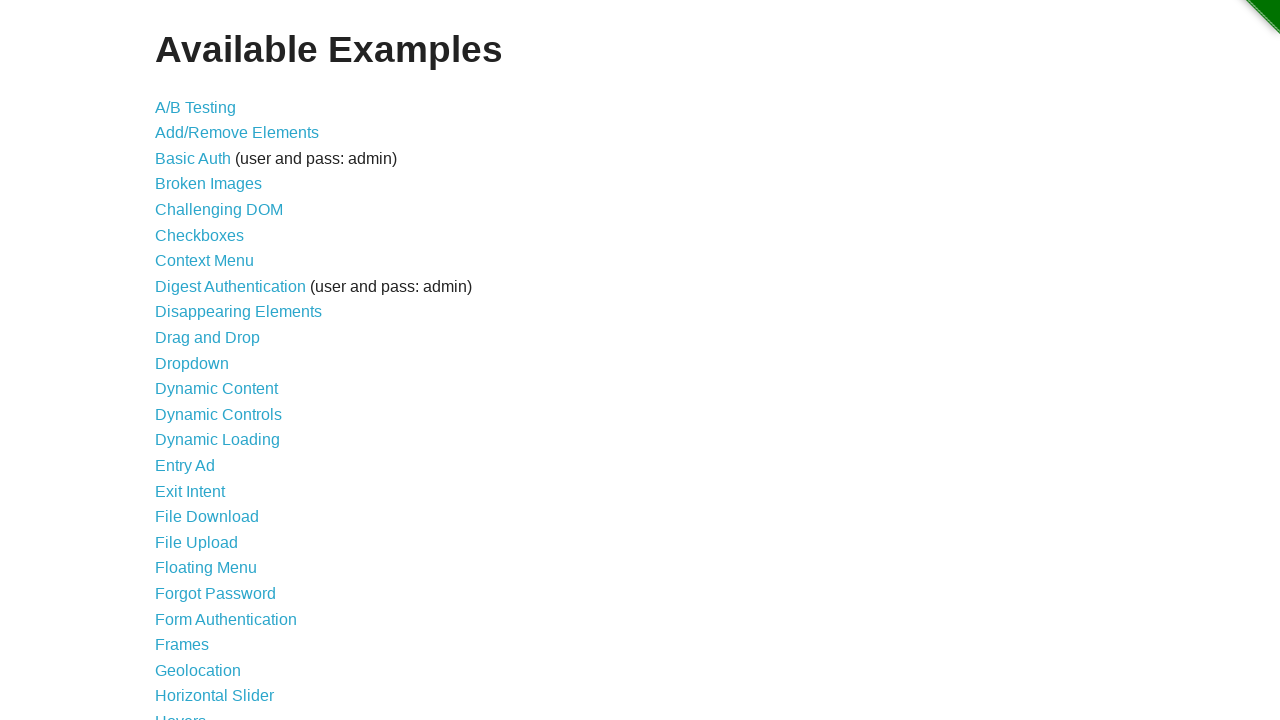

Retrieved current scroll position: 100 pixels
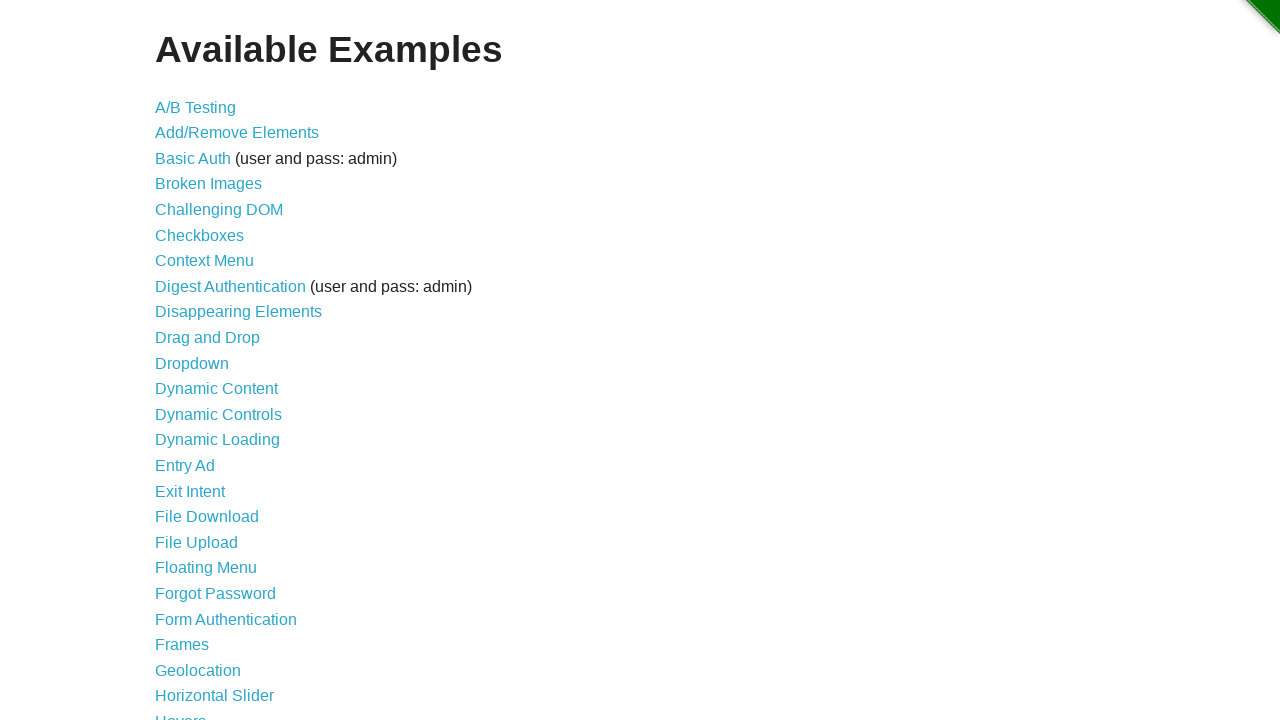

Waited 2000ms between scrolls
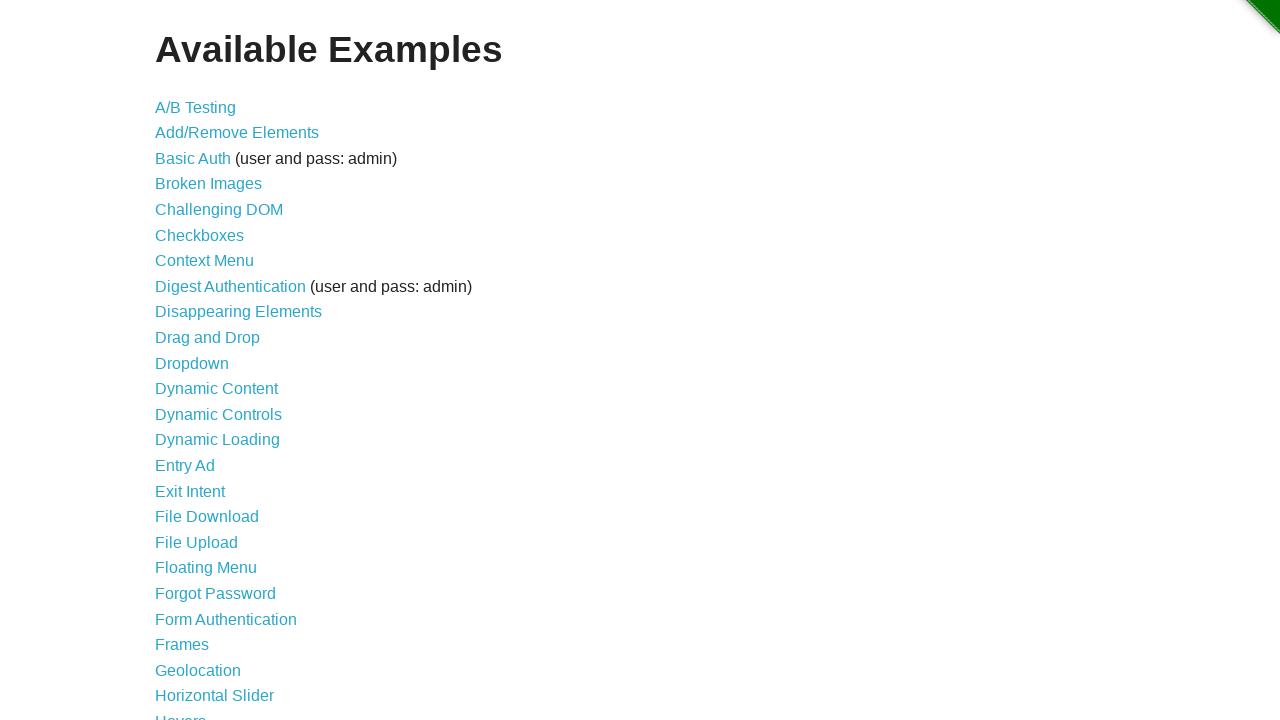

Scrolled down by 50 pixels
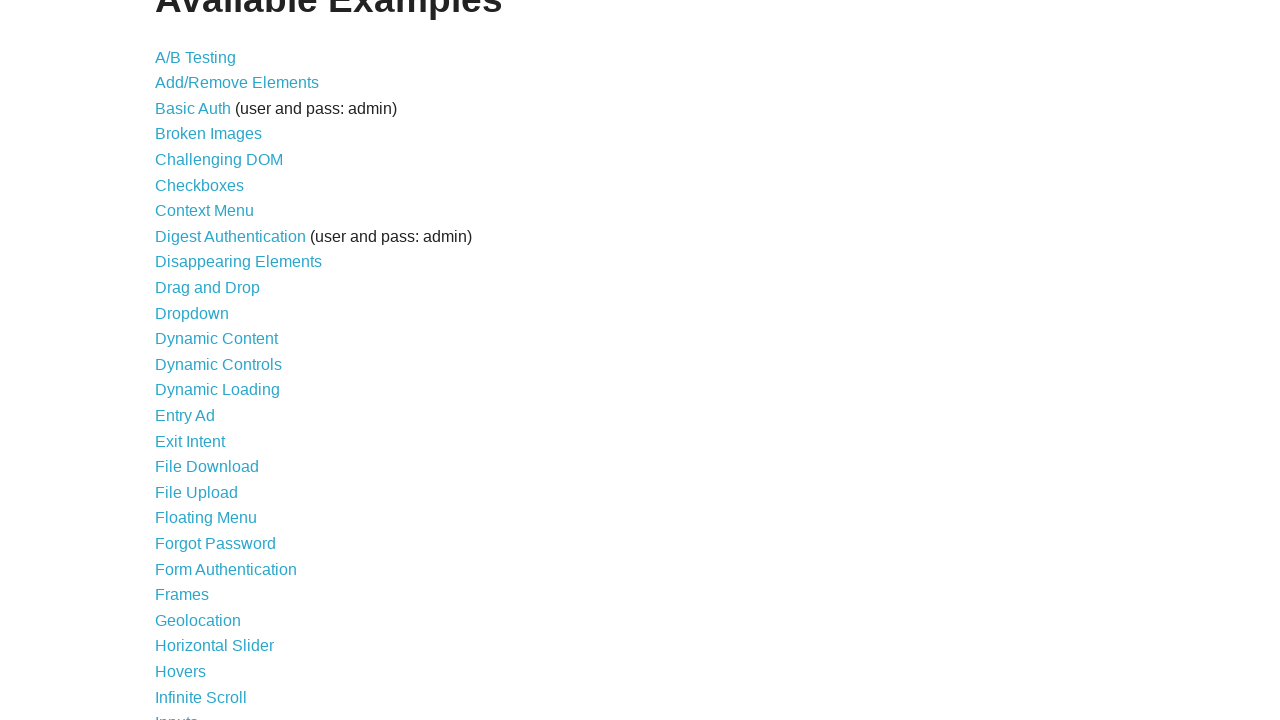

Retrieved current scroll position: 150 pixels
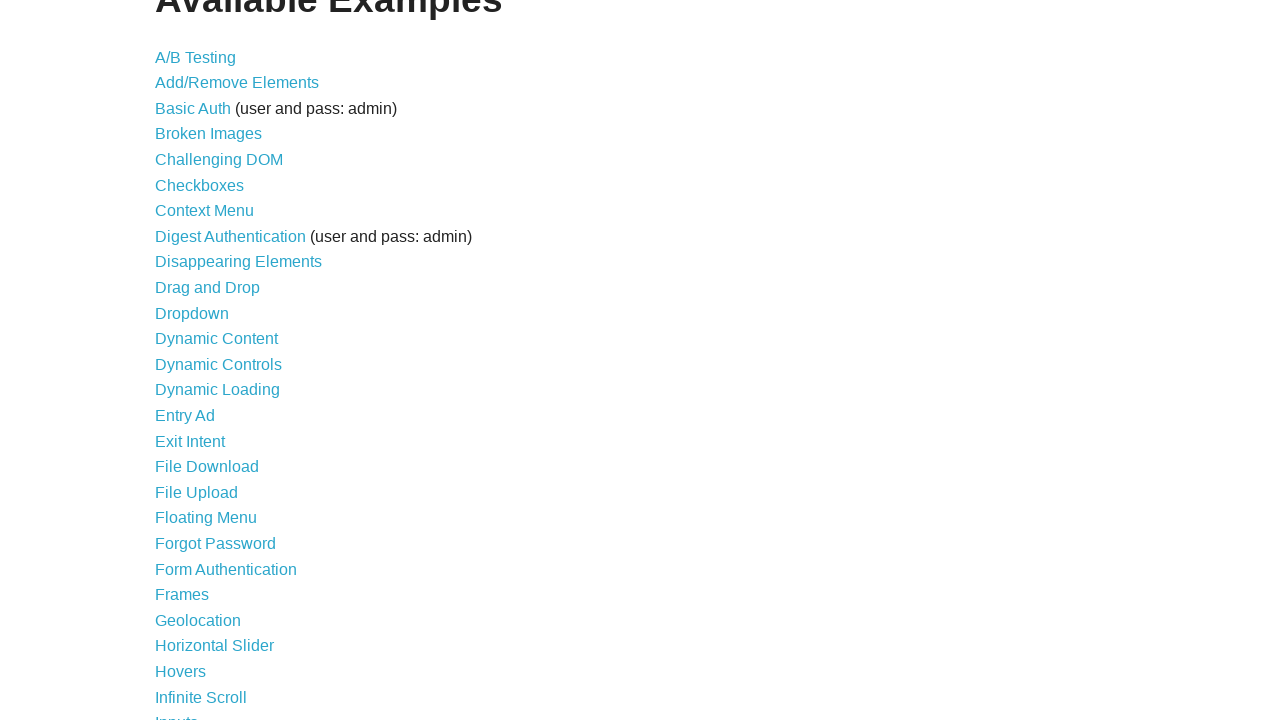

Waited 2000ms between scrolls
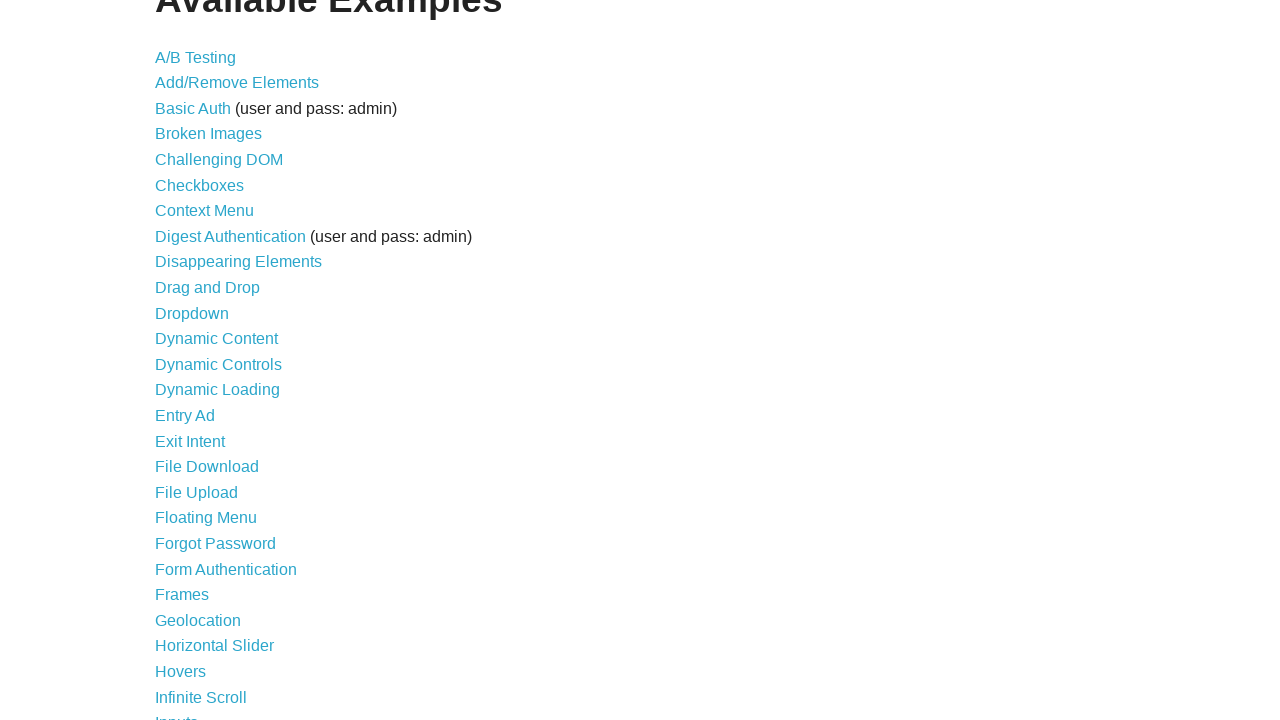

Scrolled down by 60 pixels
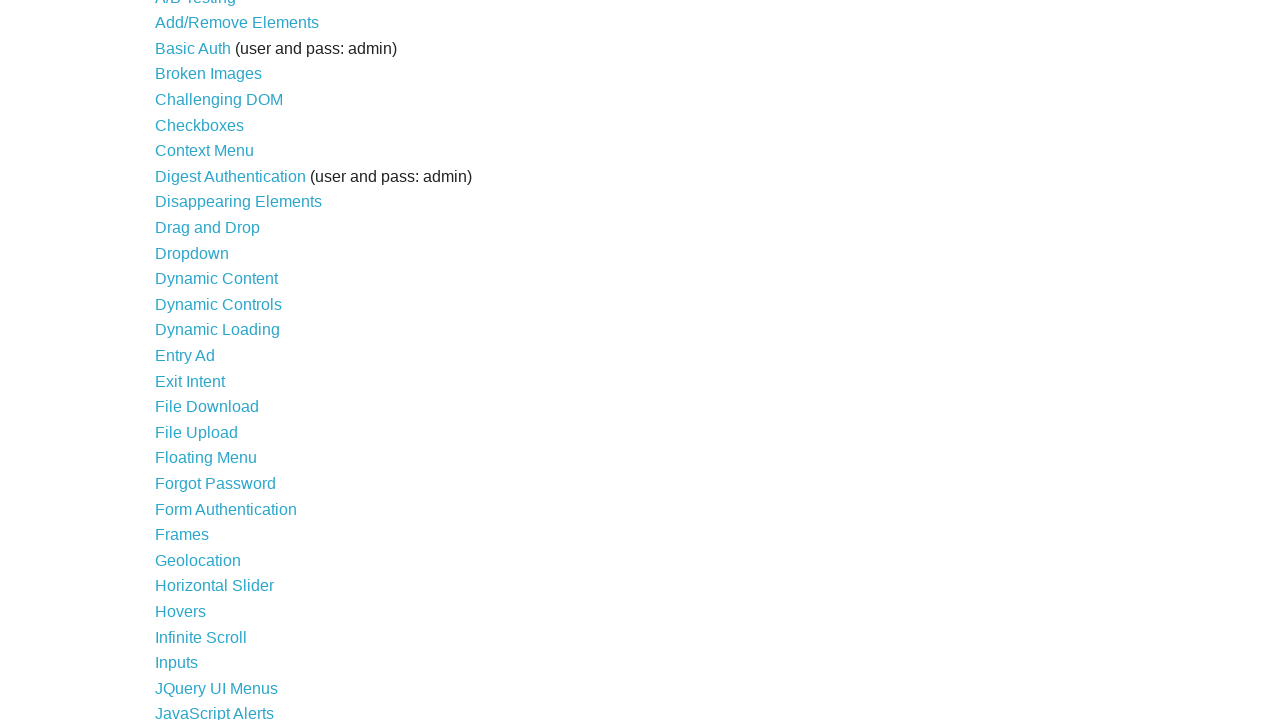

Retrieved current scroll position: 210 pixels
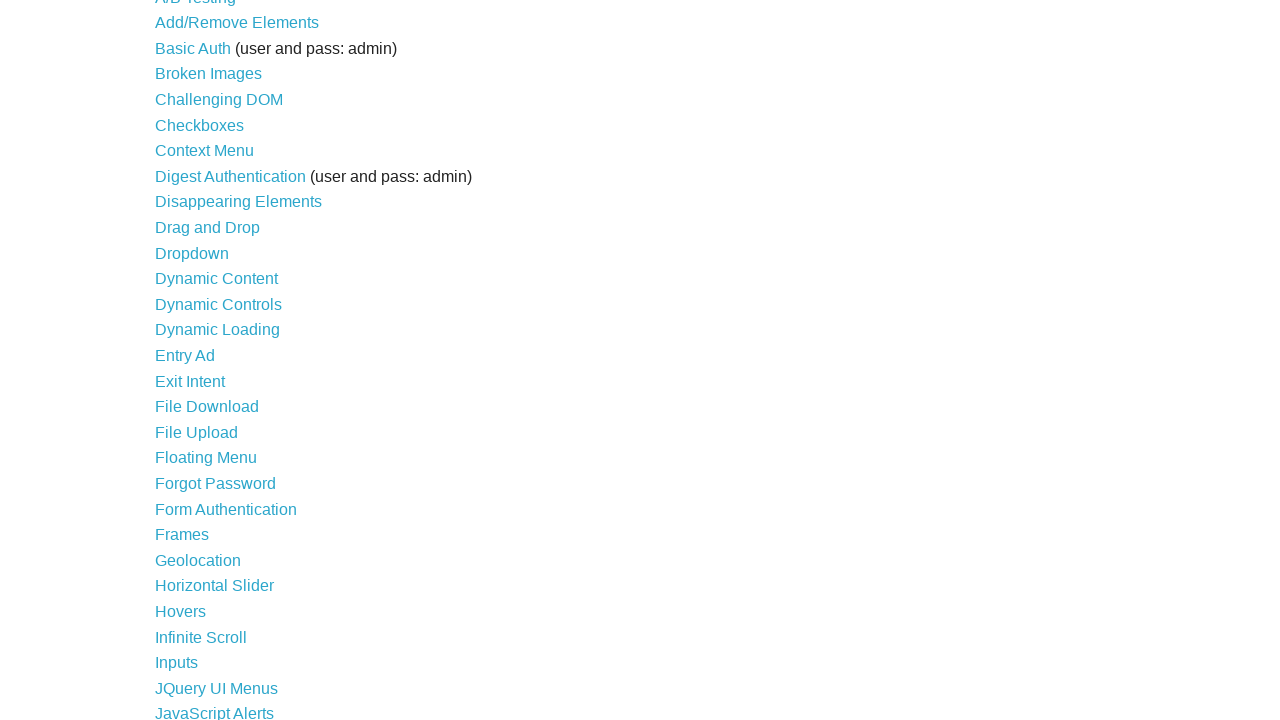

Waited 2000ms between scrolls
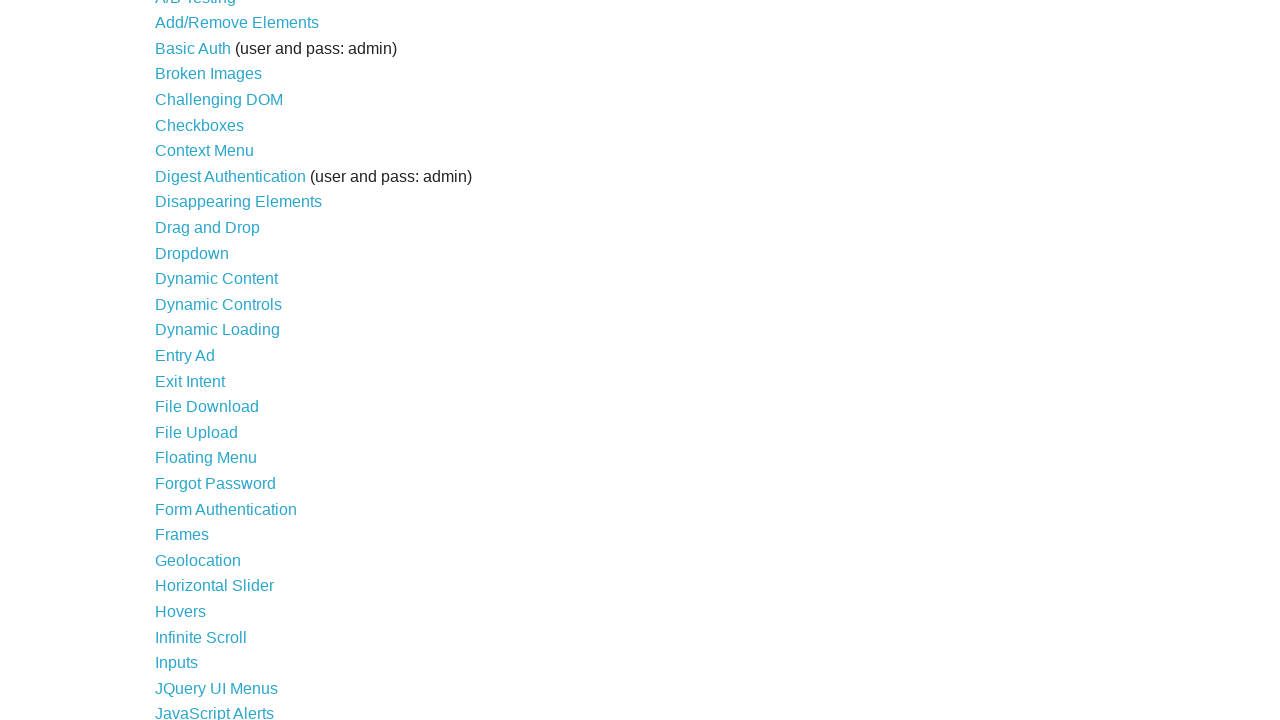

Scrolled down by 70 pixels
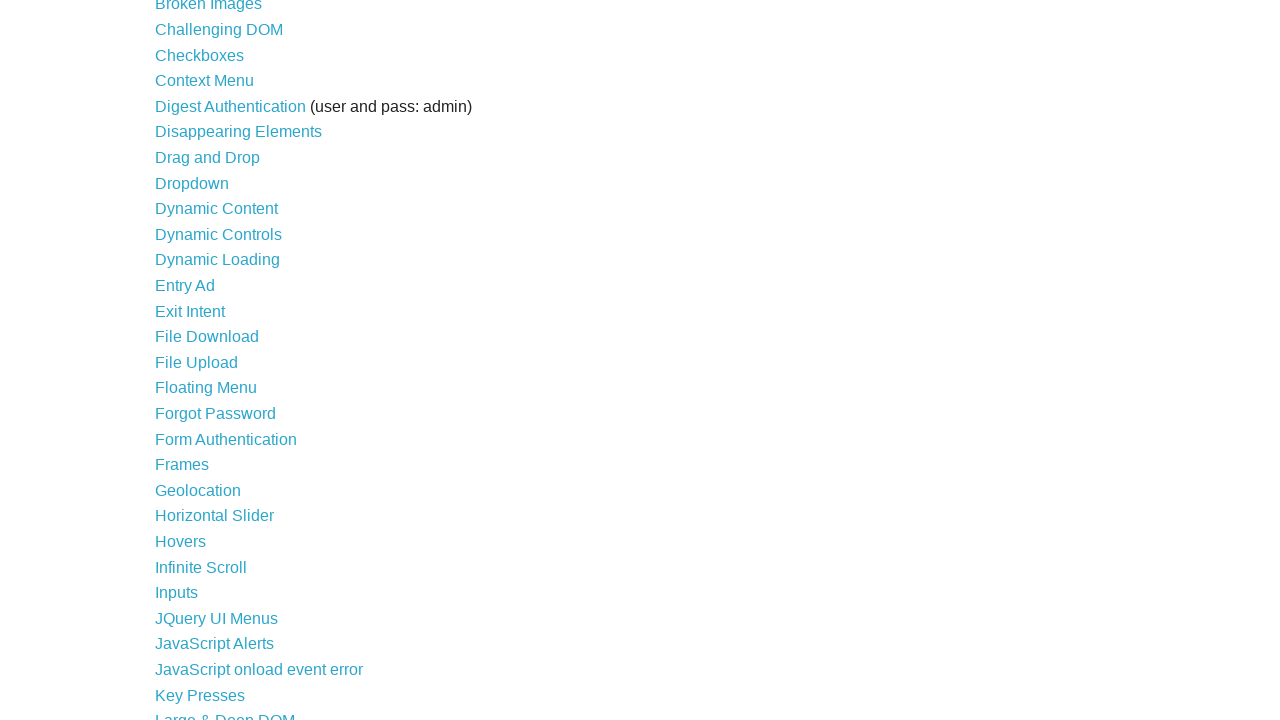

Retrieved current scroll position: 280 pixels
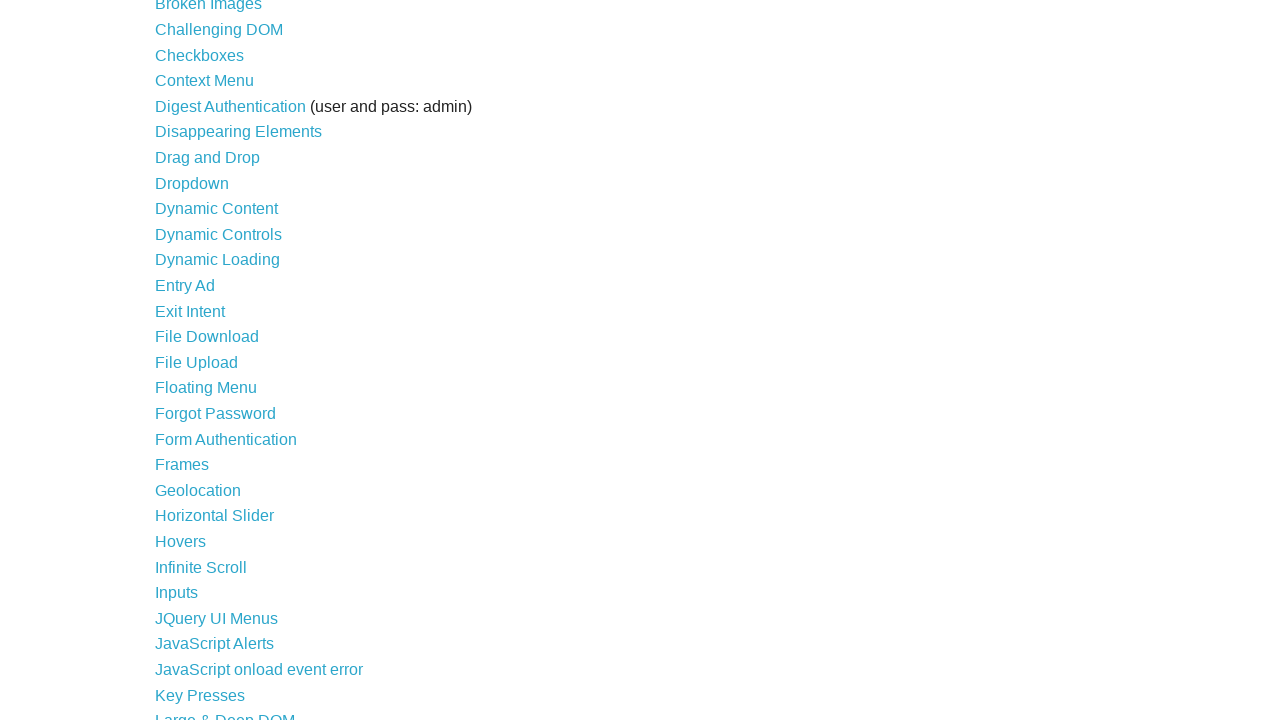

Waited 2000ms between scrolls
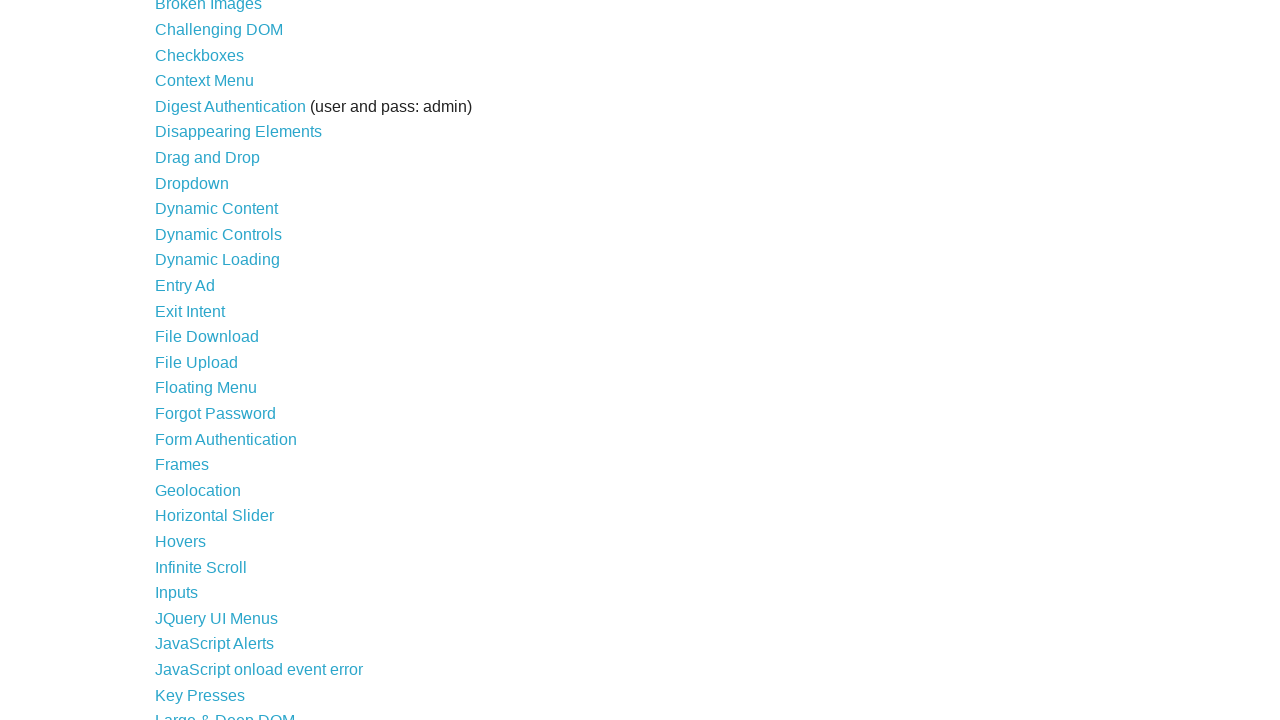

Scrolled down by 80 pixels
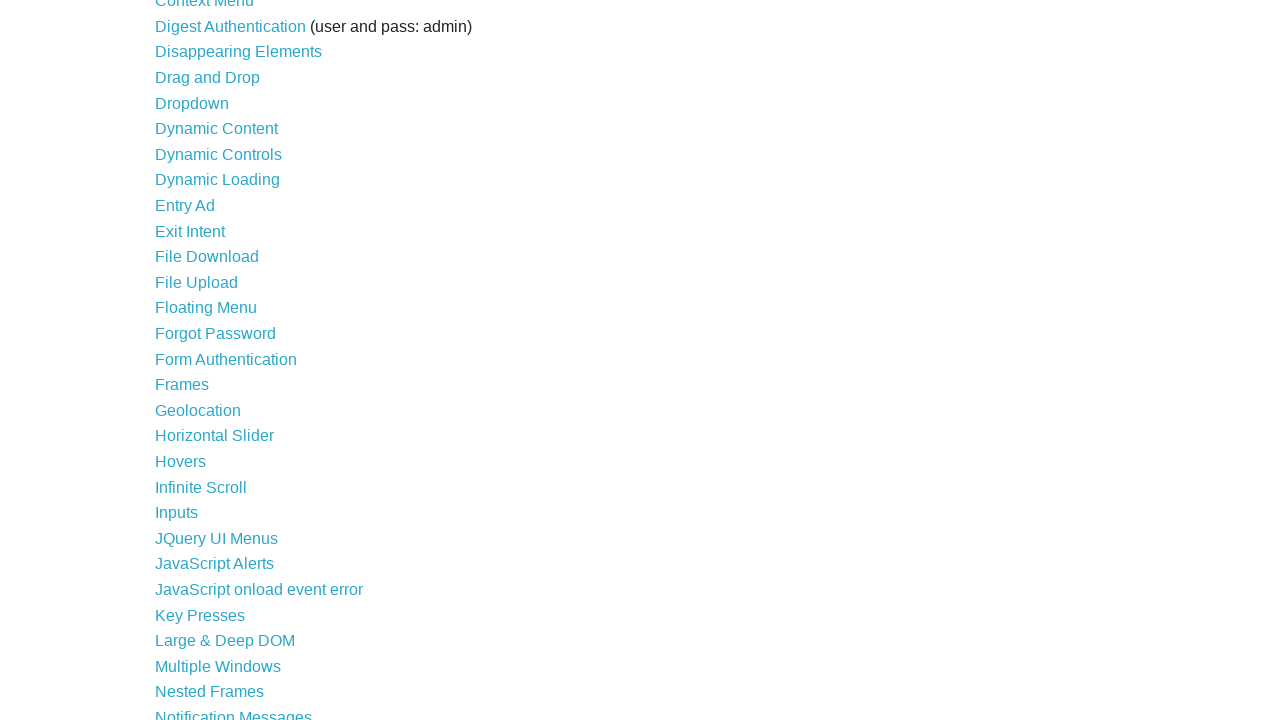

Retrieved current scroll position: 360 pixels
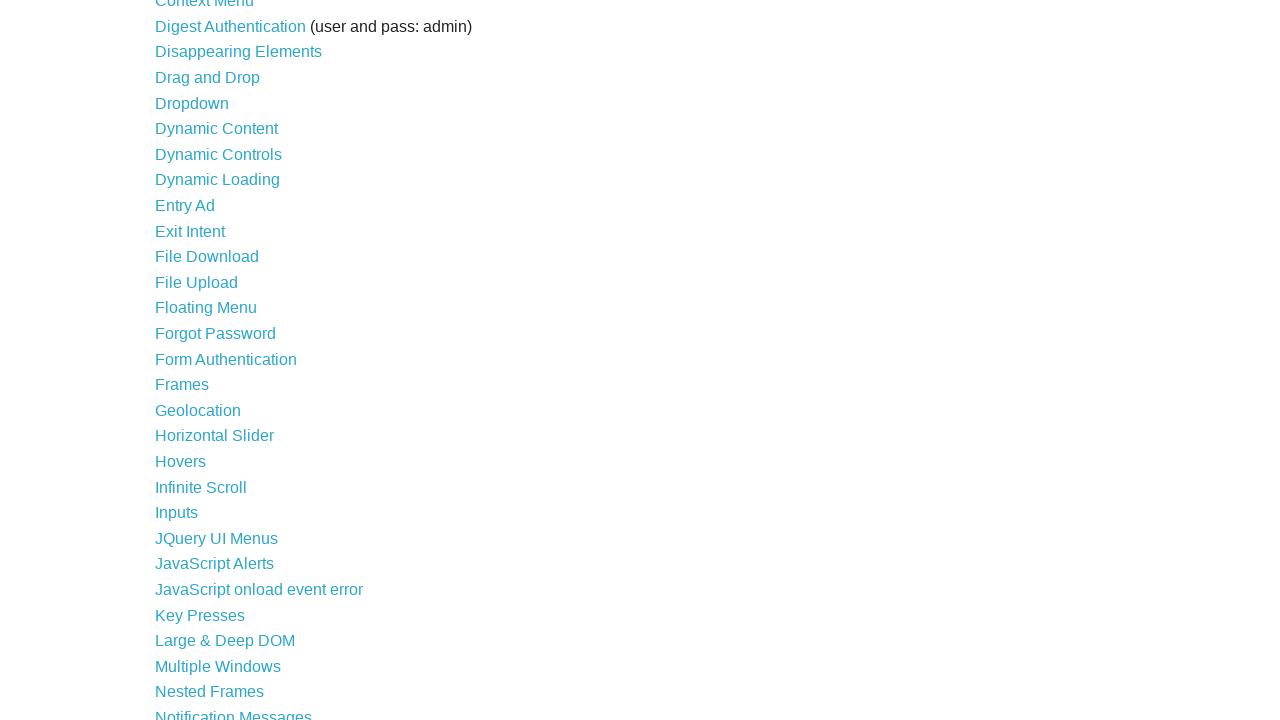

Waited 2000ms between scrolls
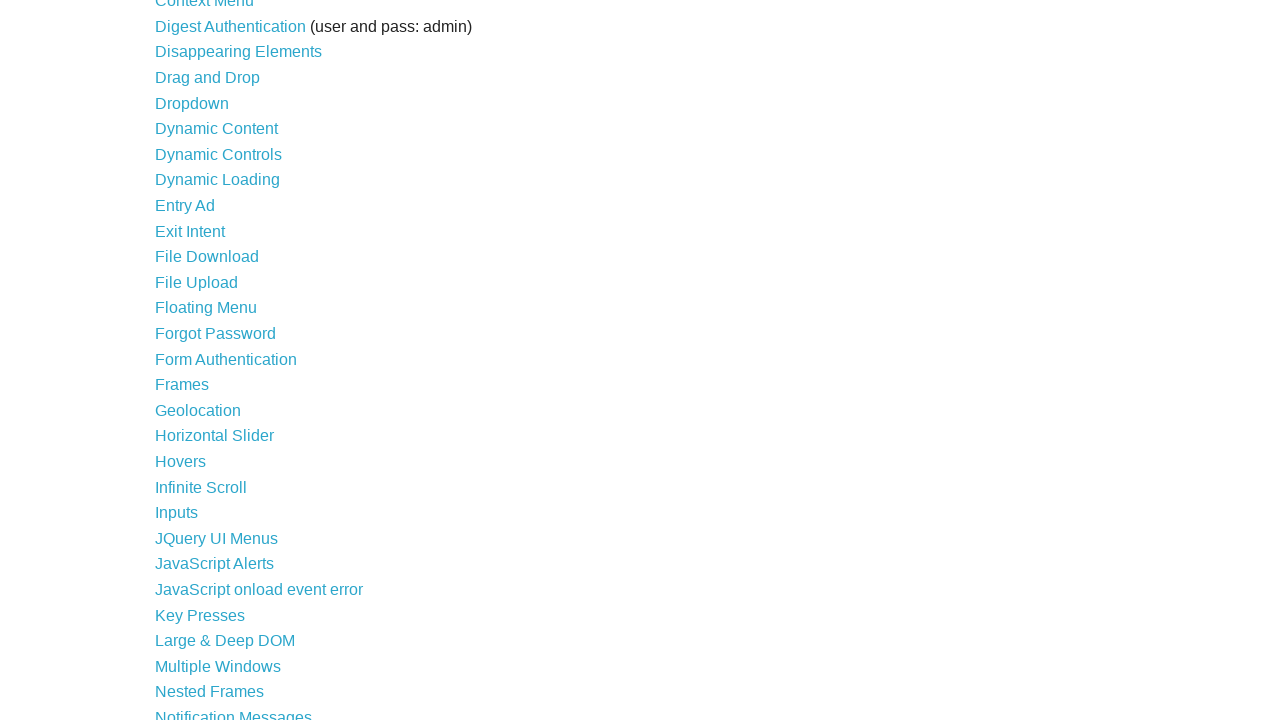

Scrolled down by 90 pixels
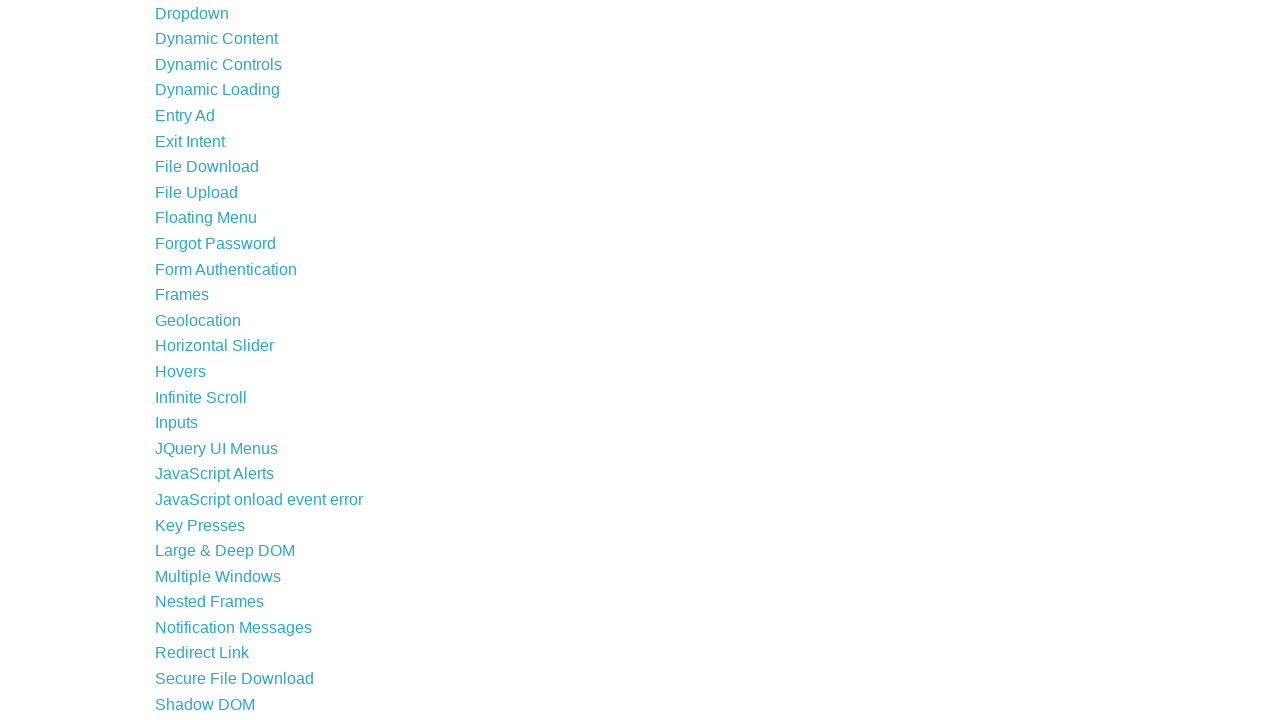

Retrieved current scroll position: 450 pixels
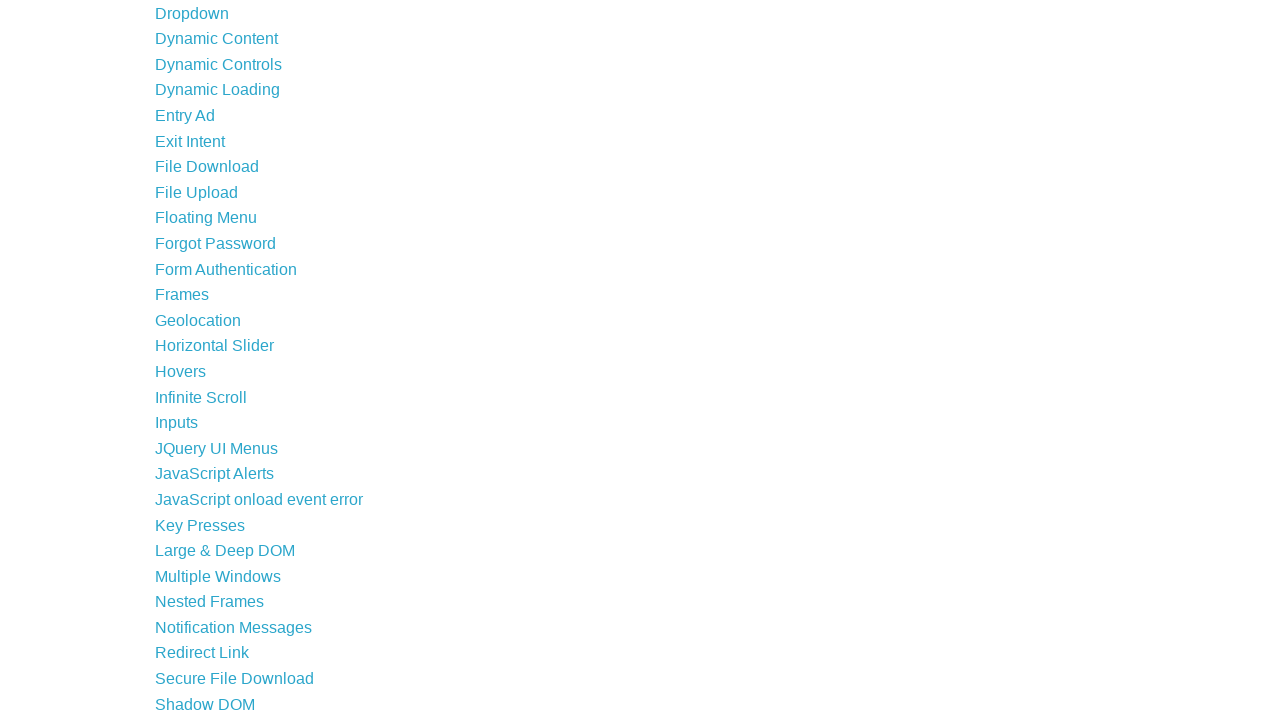

Waited 2000ms between scrolls
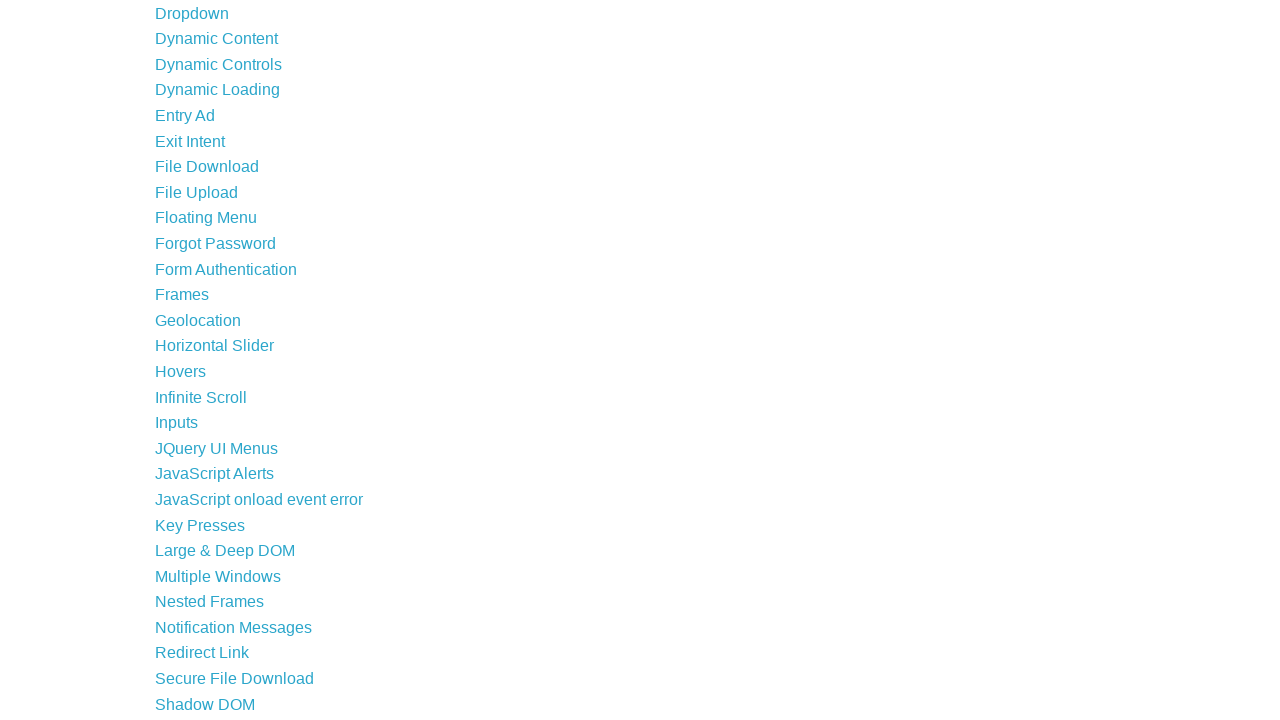

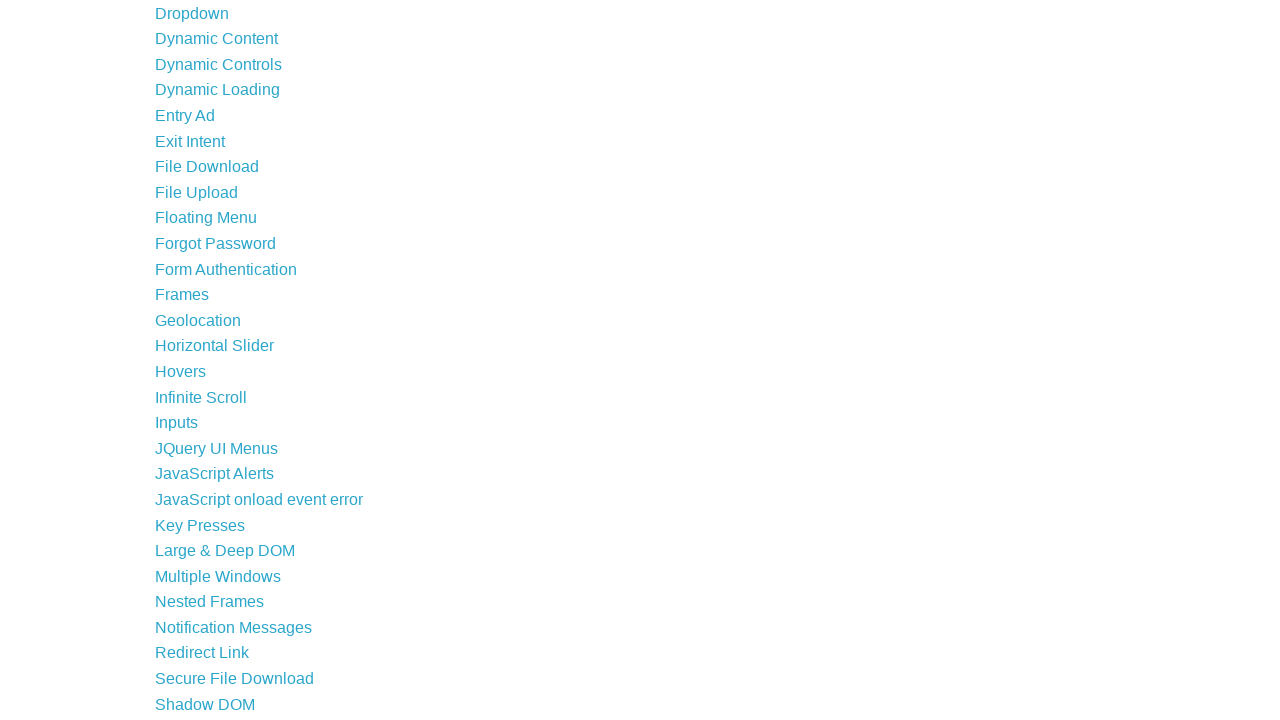